Navigates to a registration form, scrolls down the page, and clicks on the Skills dropdown element

Starting URL: https://demo.automationtesting.in/Register.html

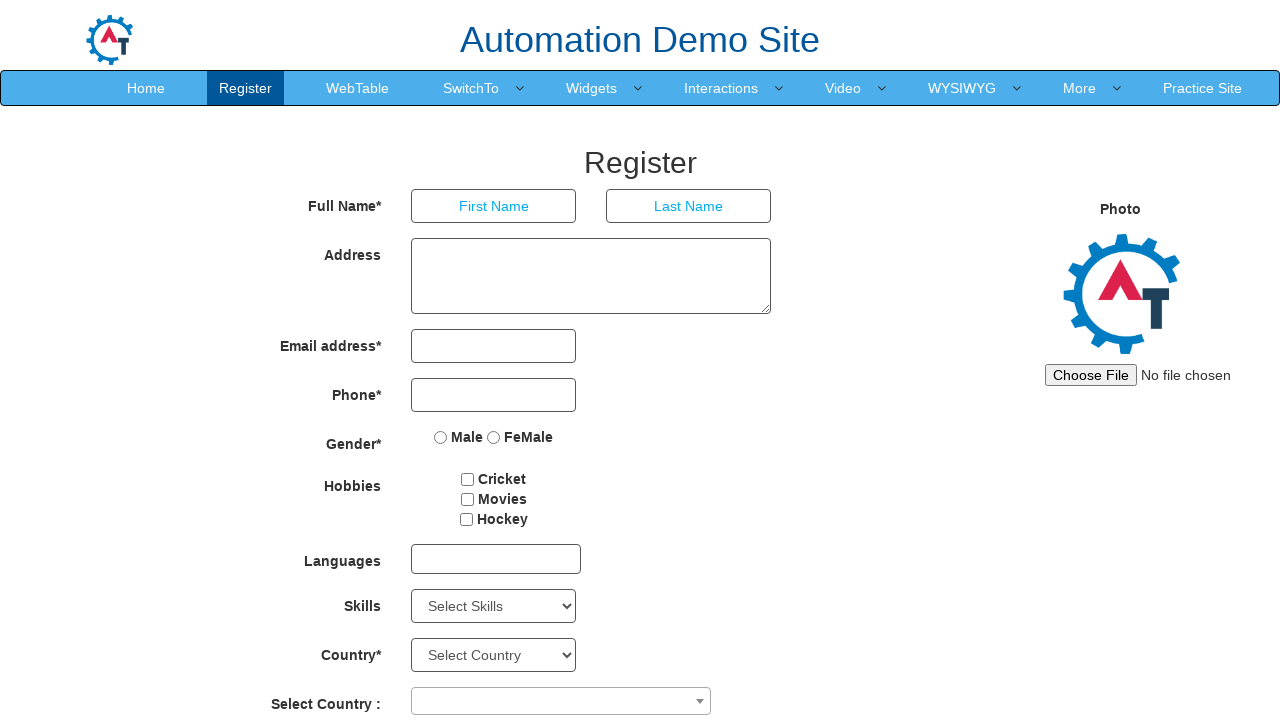

Scrolled down the page by 500 pixels
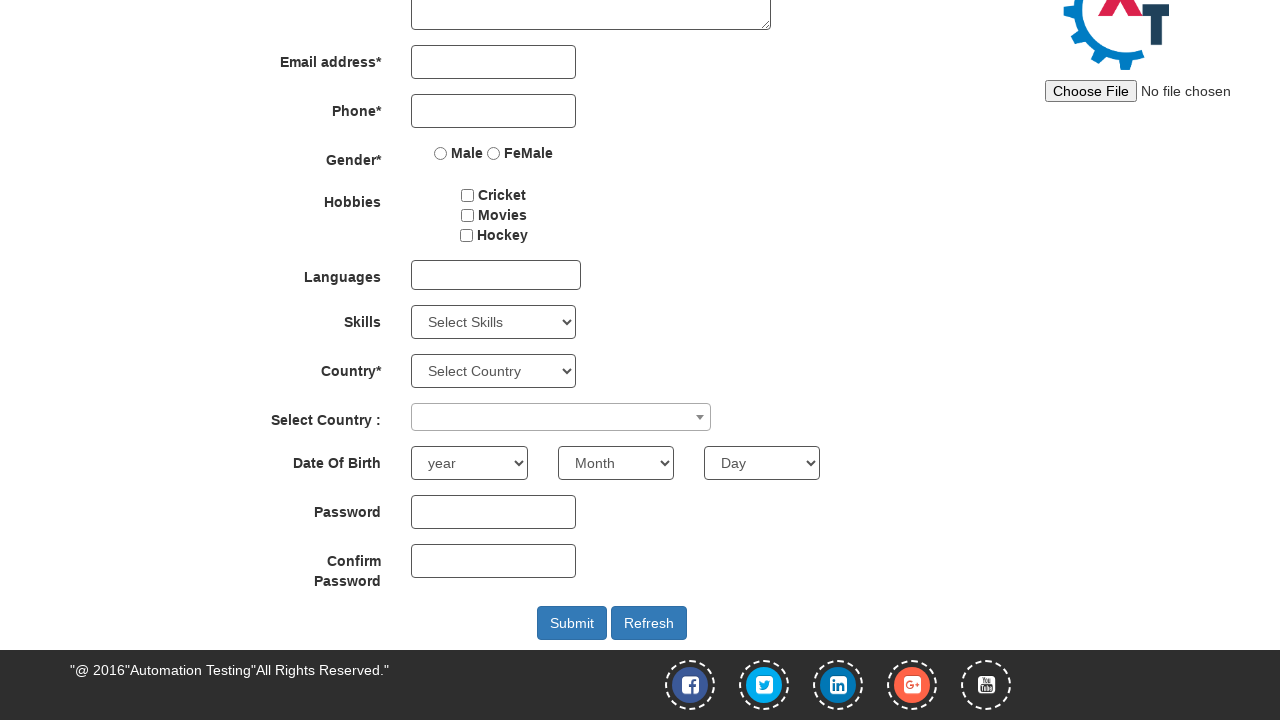

Waited 3 seconds for animations to complete
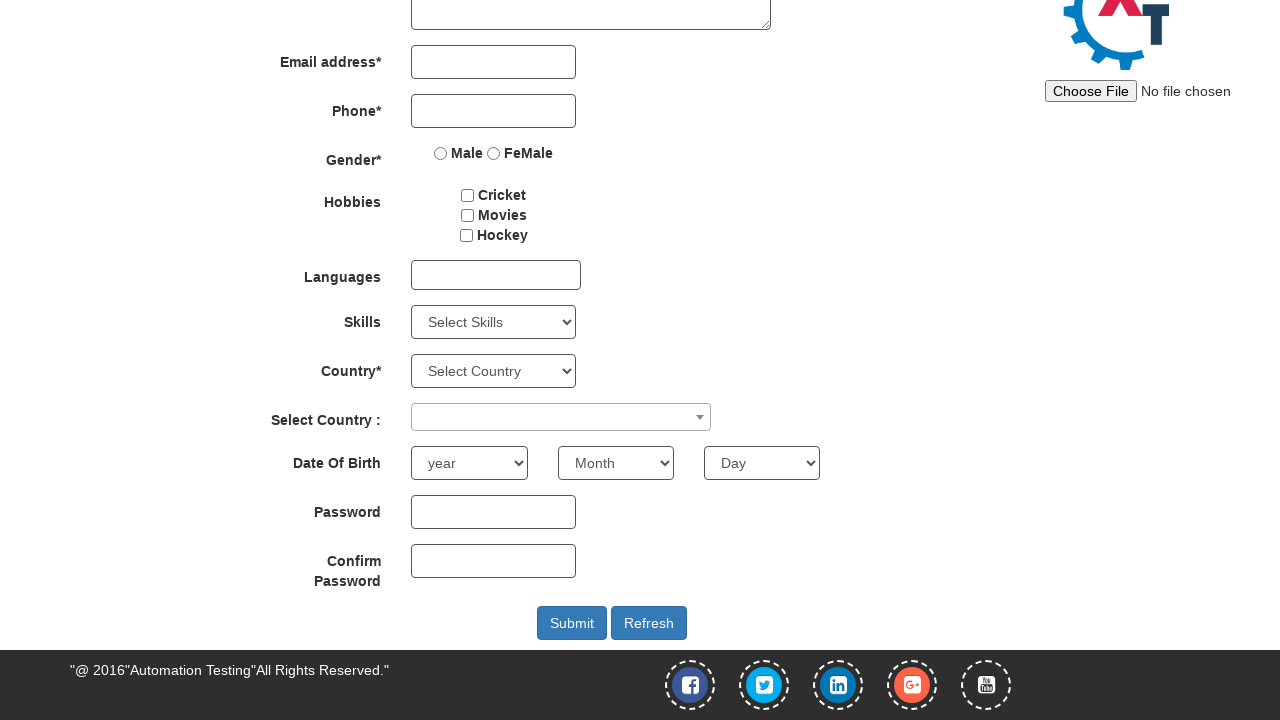

Clicked on the Skills dropdown element at (494, 322) on #Skills
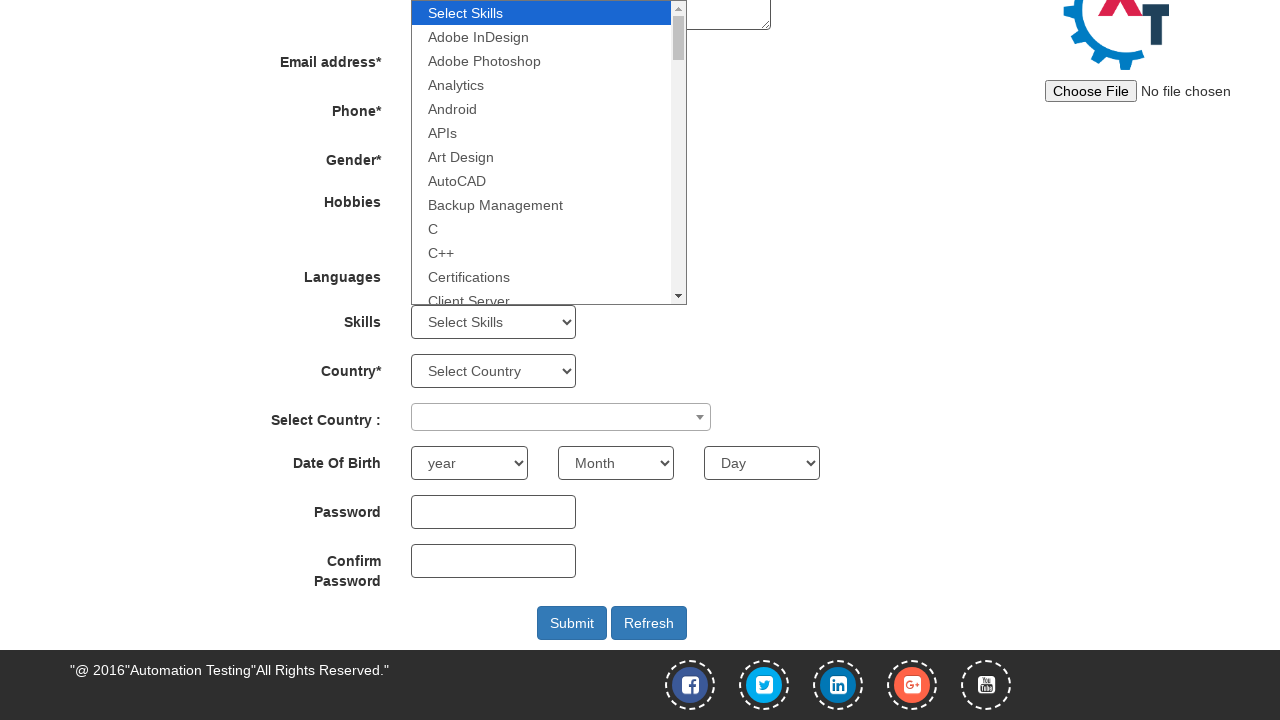

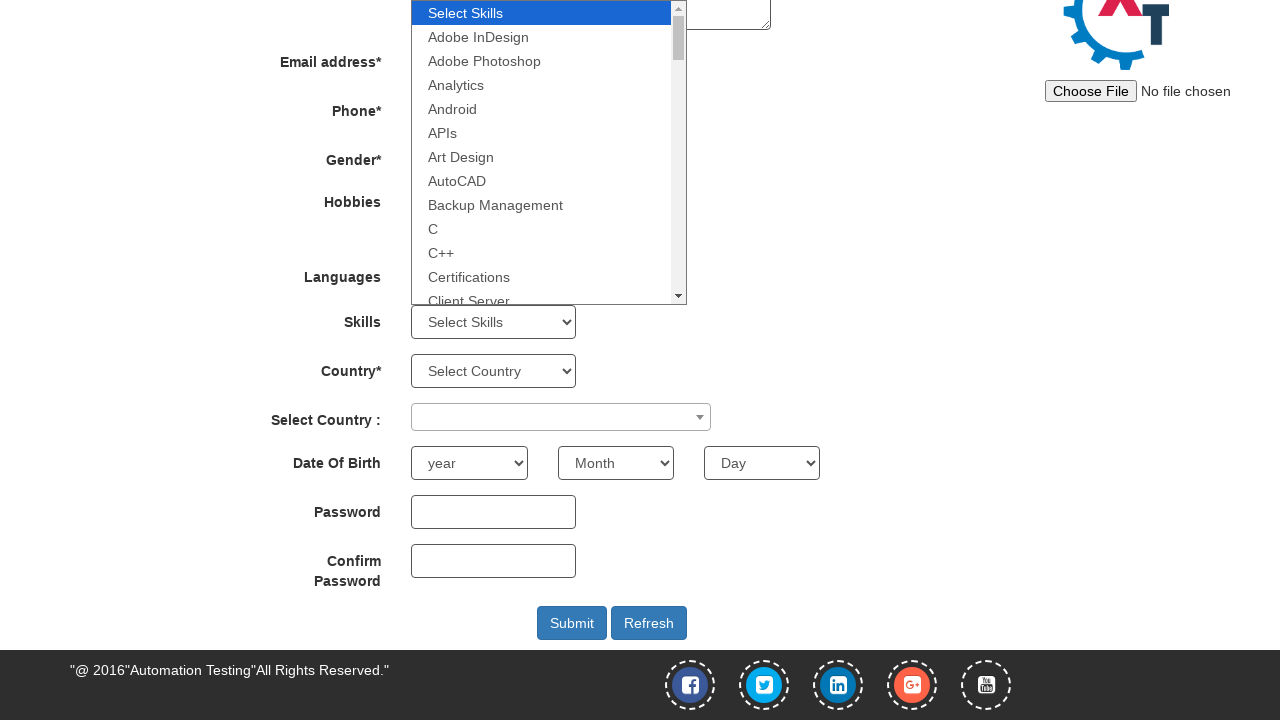